Tests window/tab switching functionality by opening a new tab and switching between the original and new windows

Starting URL: https://formy-project.herokuapp.com/switch-window

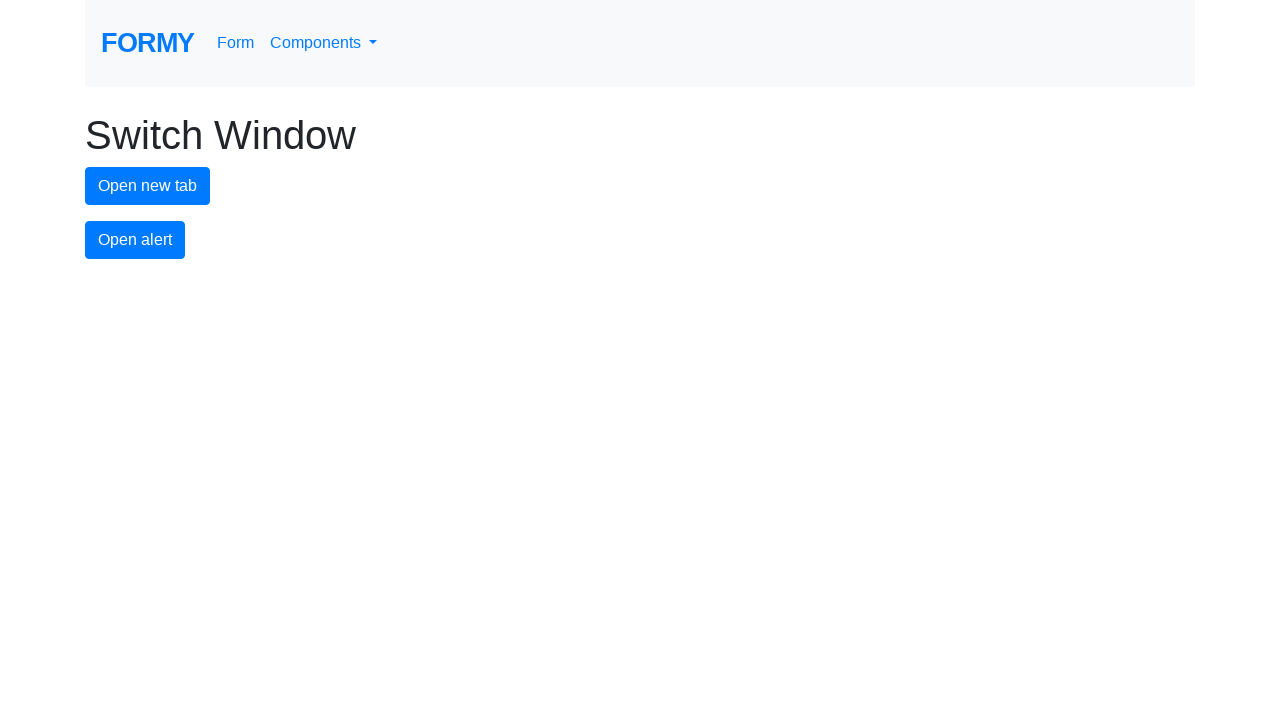

Clicked button to open new tab at (148, 186) on #new-tab-button
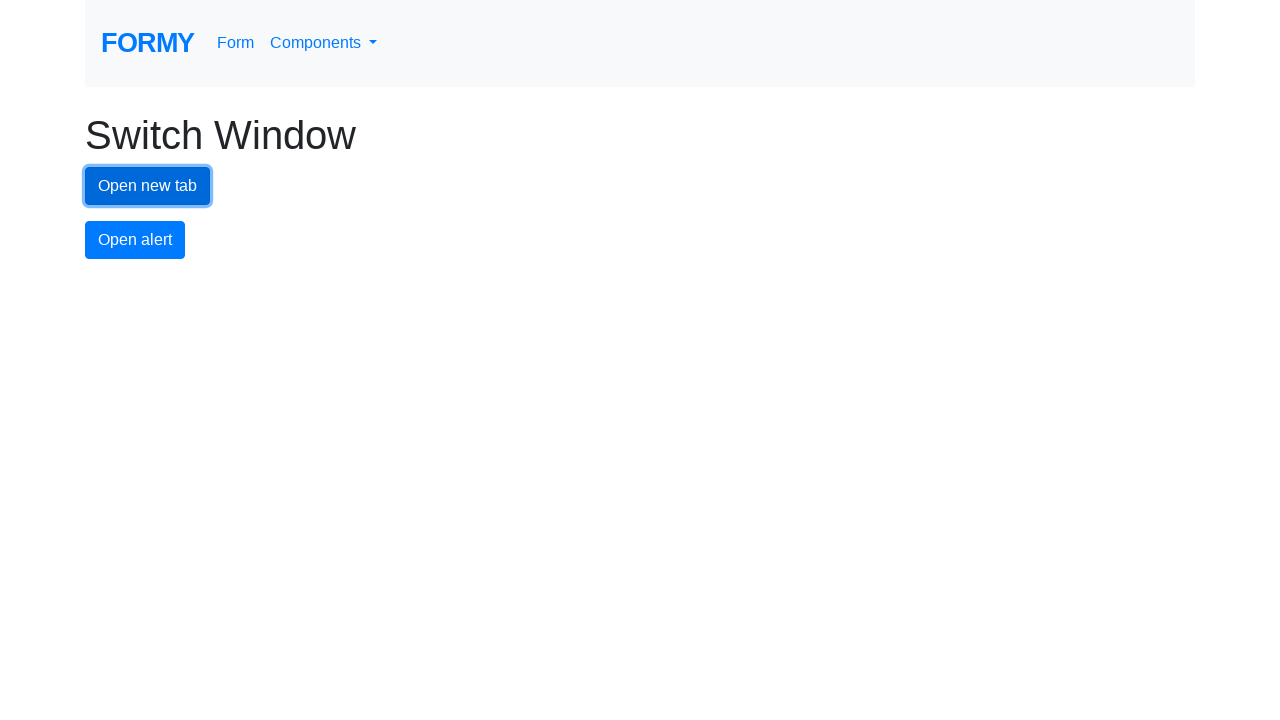

Waited 1 second for new tab to open
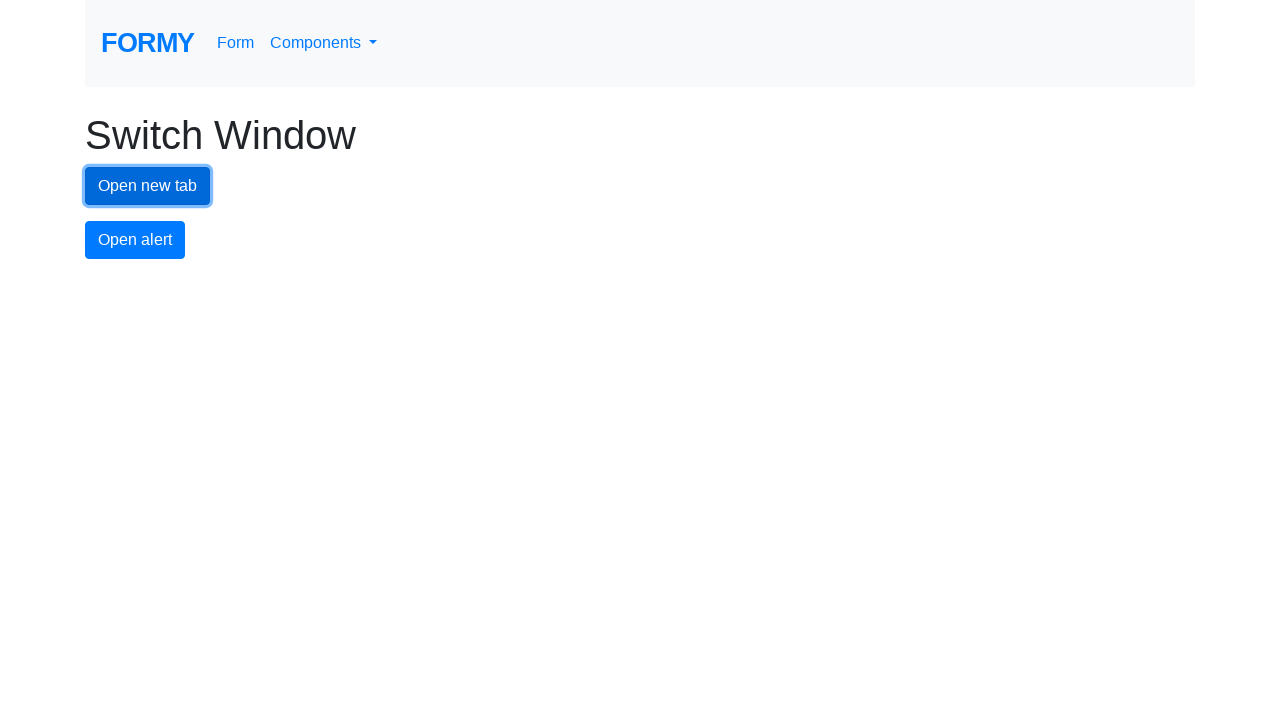

Retrieved all open pages in the context
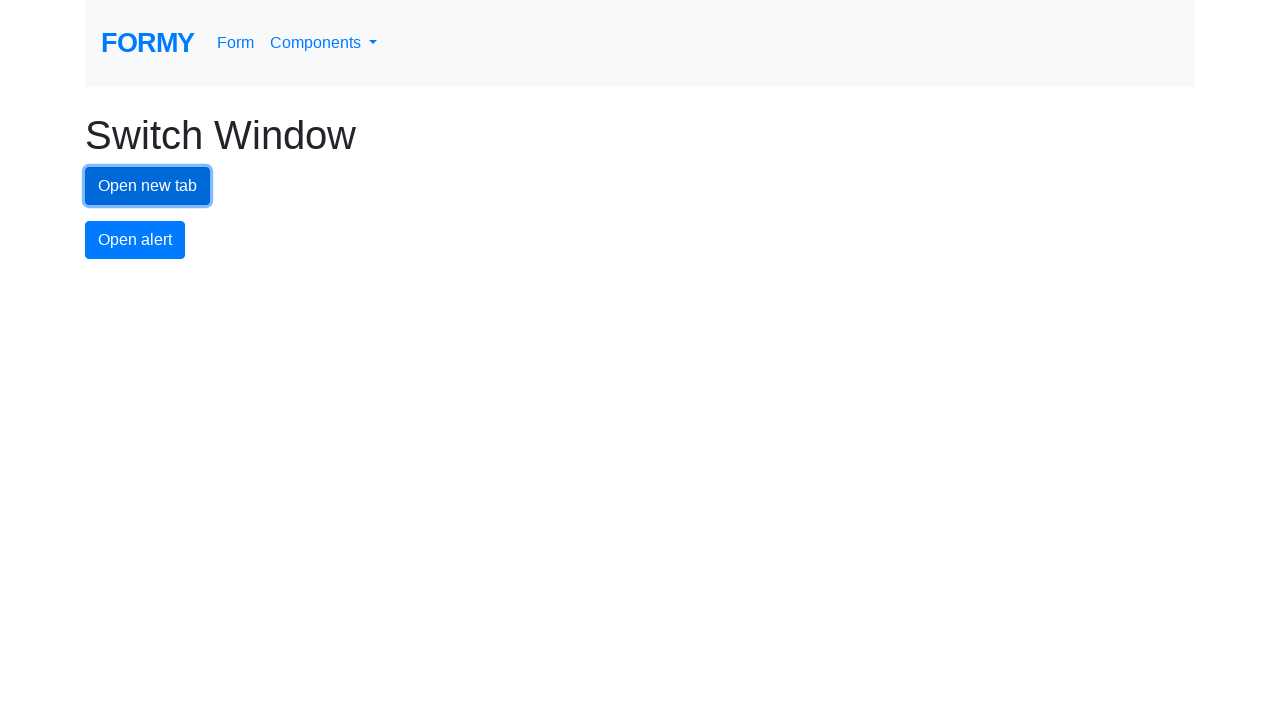

Switched to new tab (last opened)
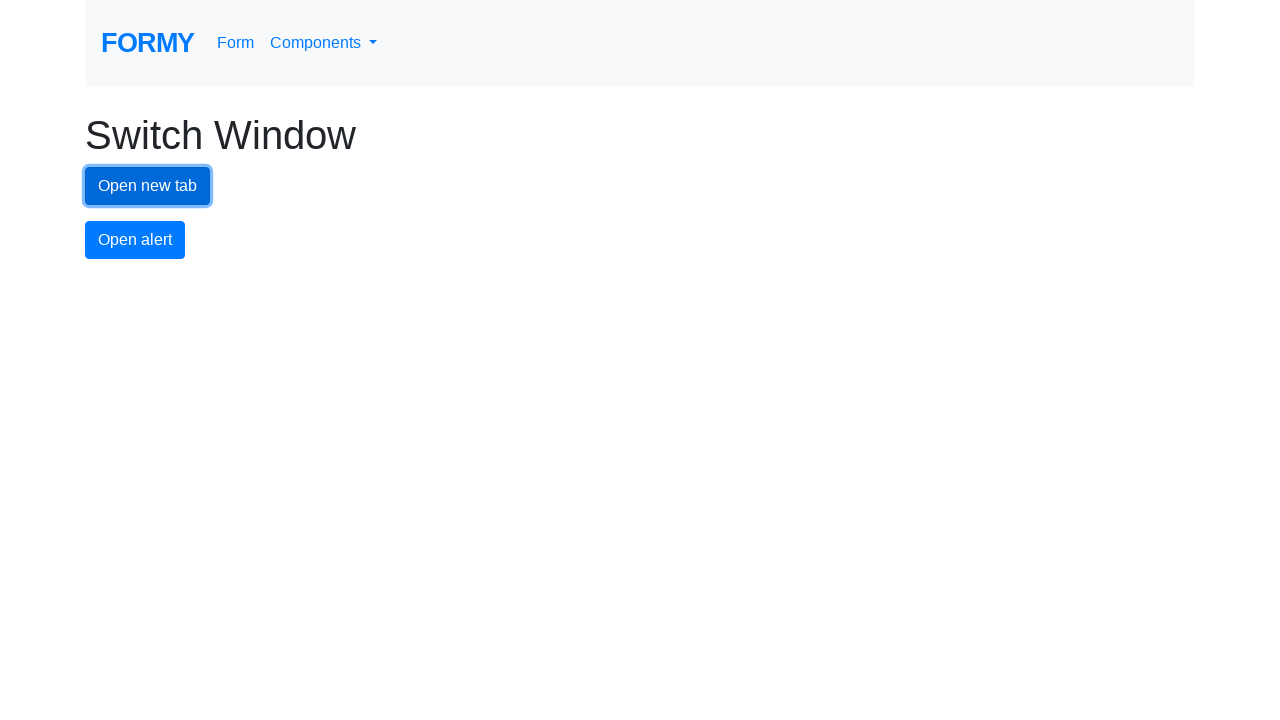

Switched back to original tab by bringing it to front
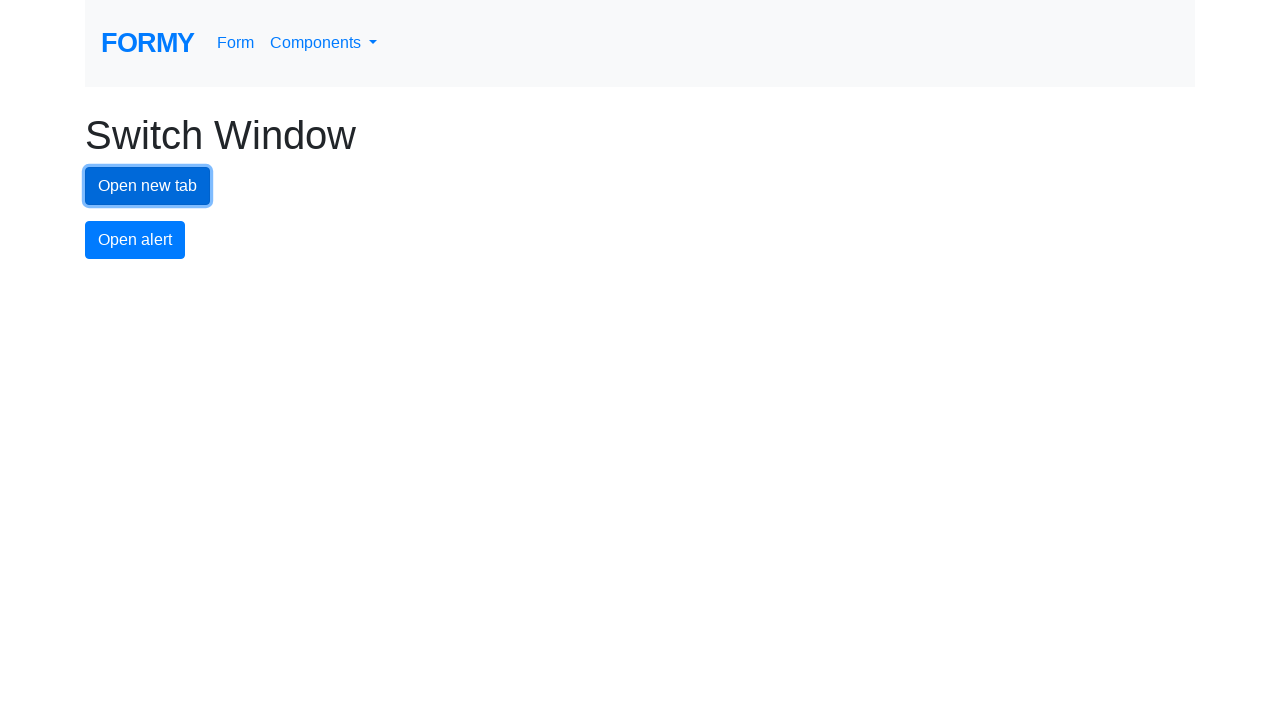

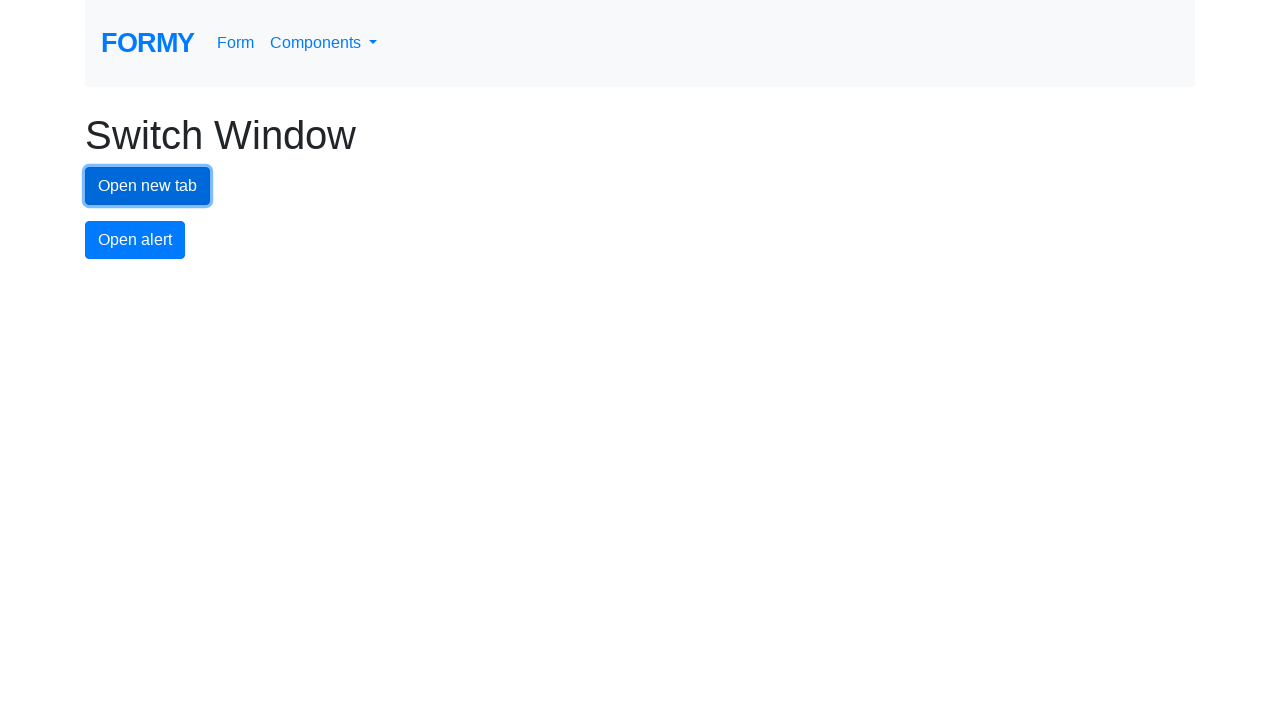